Clicks the Get Started button on the homepage and verifies navigation to the intro docs page

Starting URL: https://playwright.dev

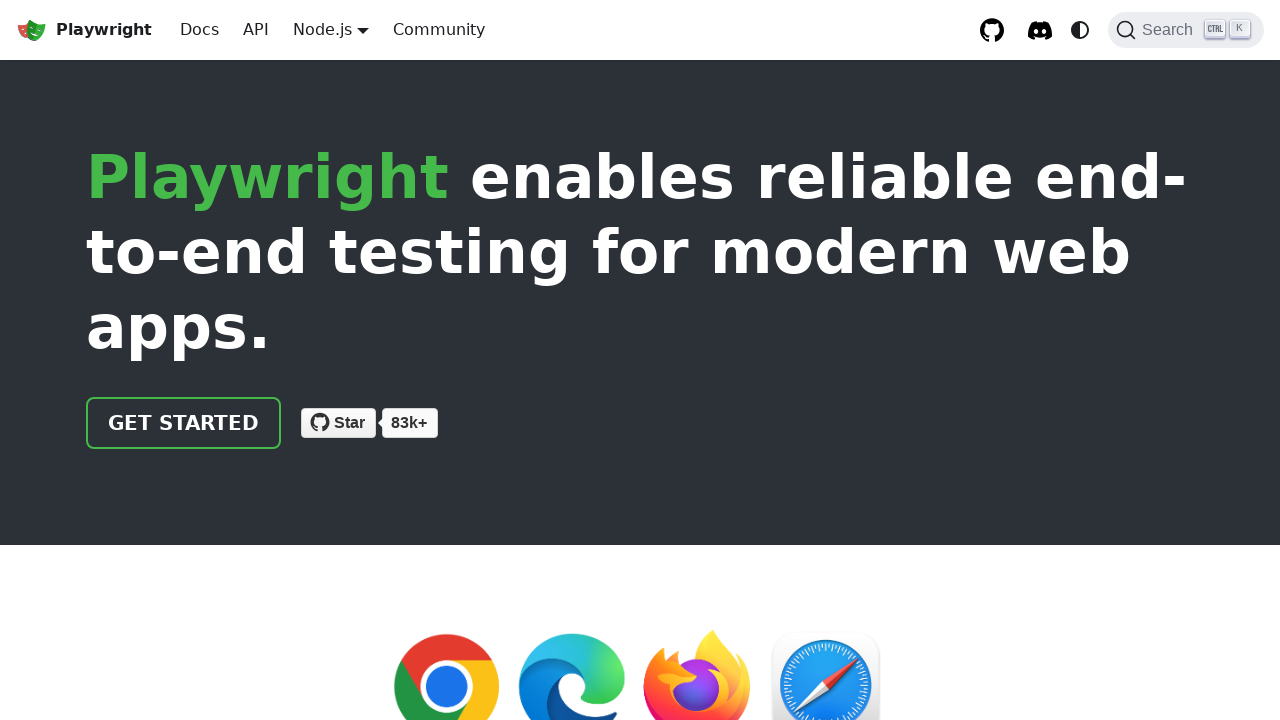

Clicked Get Started button at (184, 423) on a:has-text('Get started')
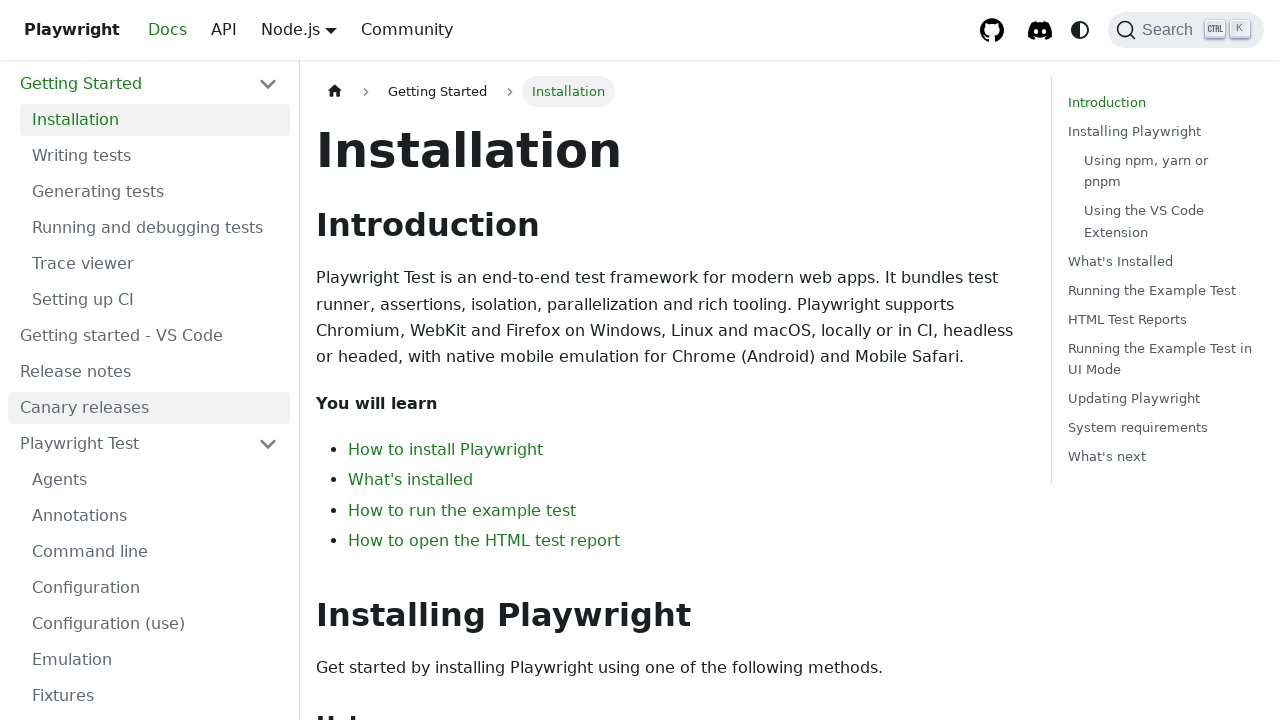

Navigated to intro docs page
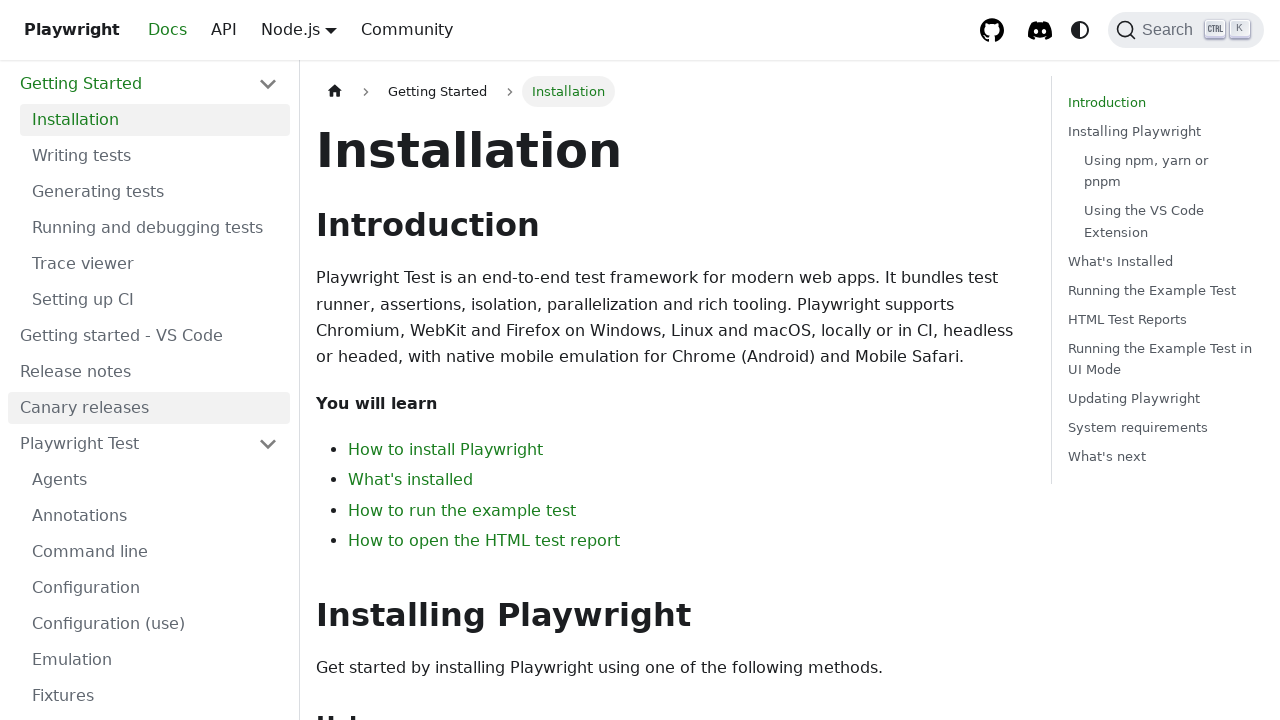

Installation header is visible on intro docs page
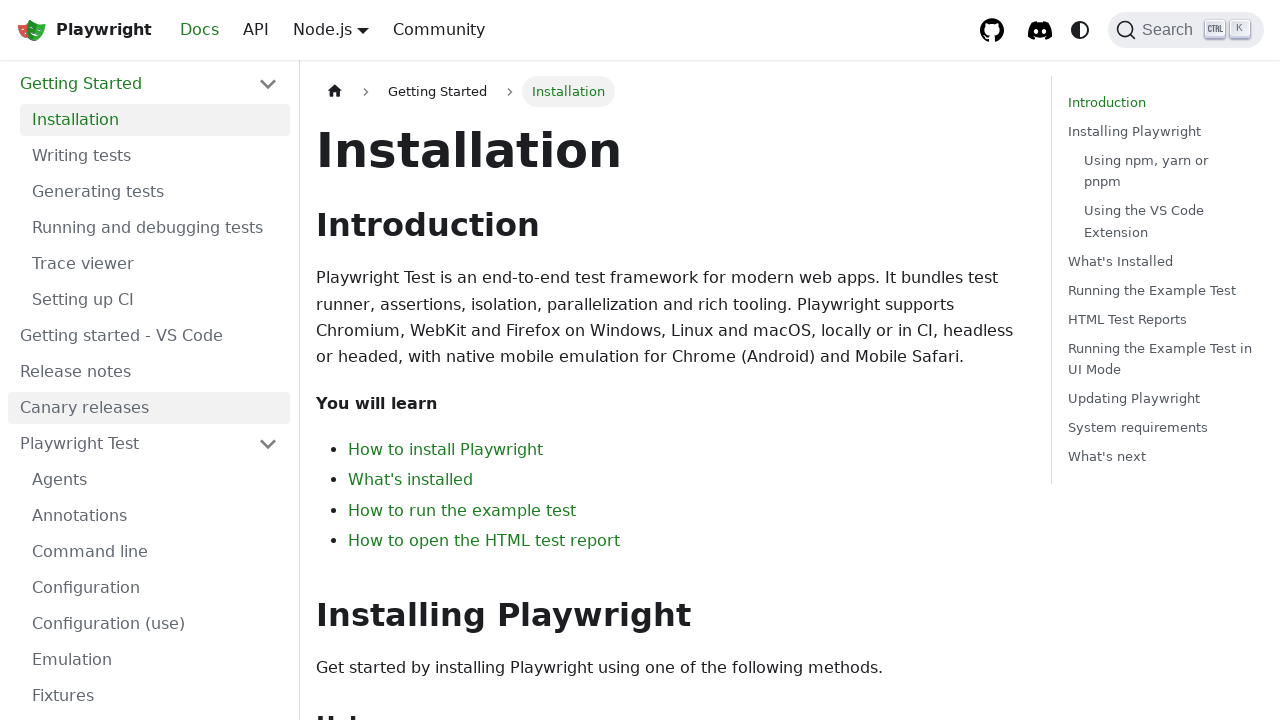

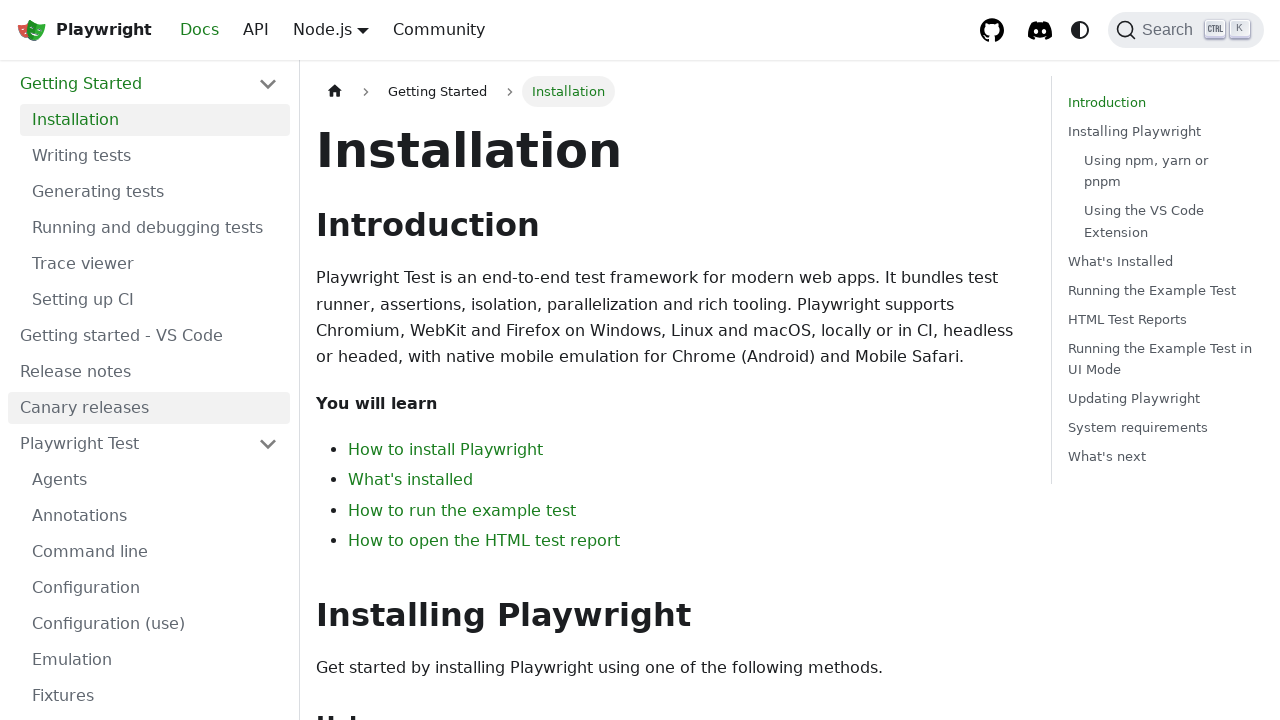